Tests the confirm box functionality by clicking a button that shows a confirm dialog, dismissing it, and verifying the cancel message appears

Starting URL: https://demoqa.com/alerts

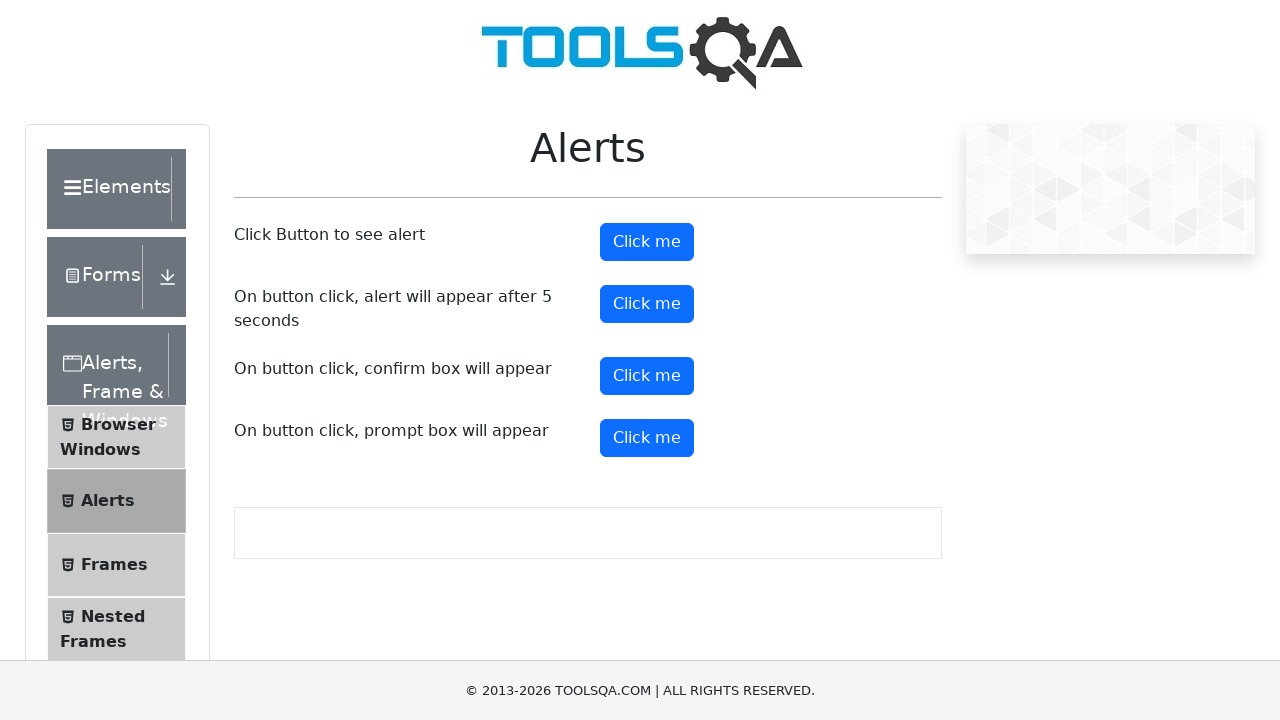

Set up dialog handler to dismiss the confirm box
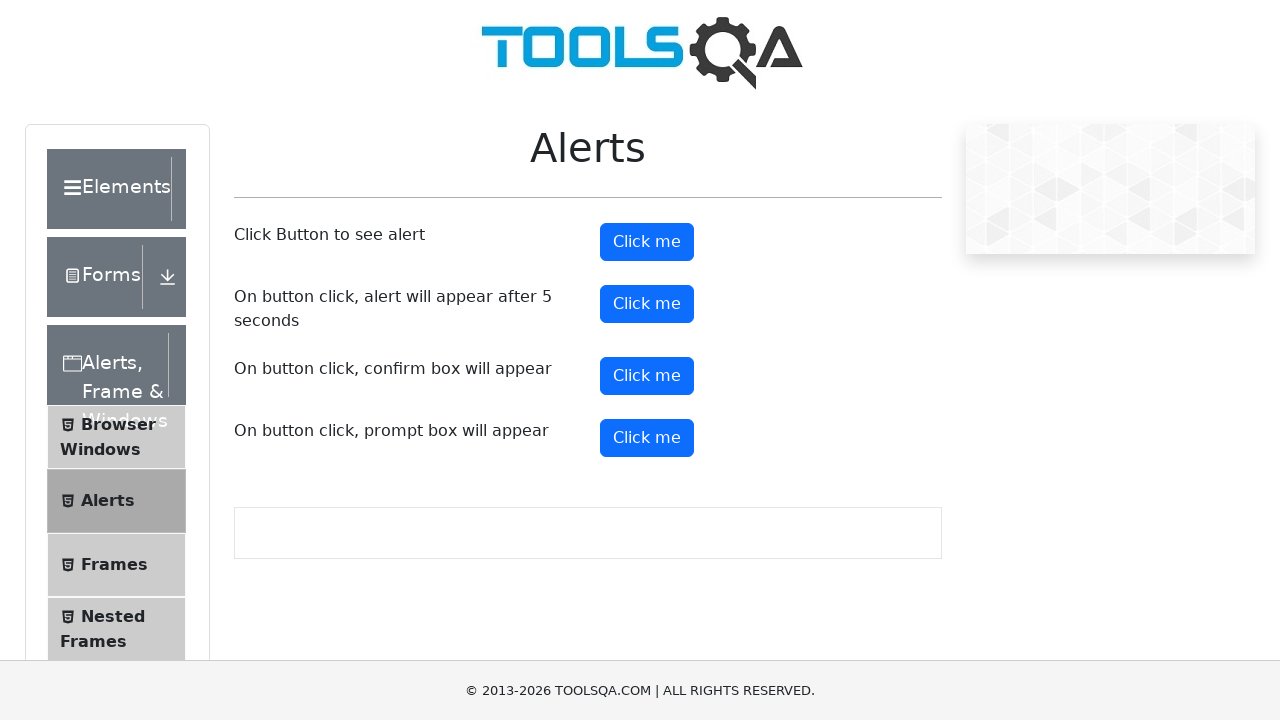

Clicked the confirm button to display the confirm dialog at (647, 376) on #confirmButton
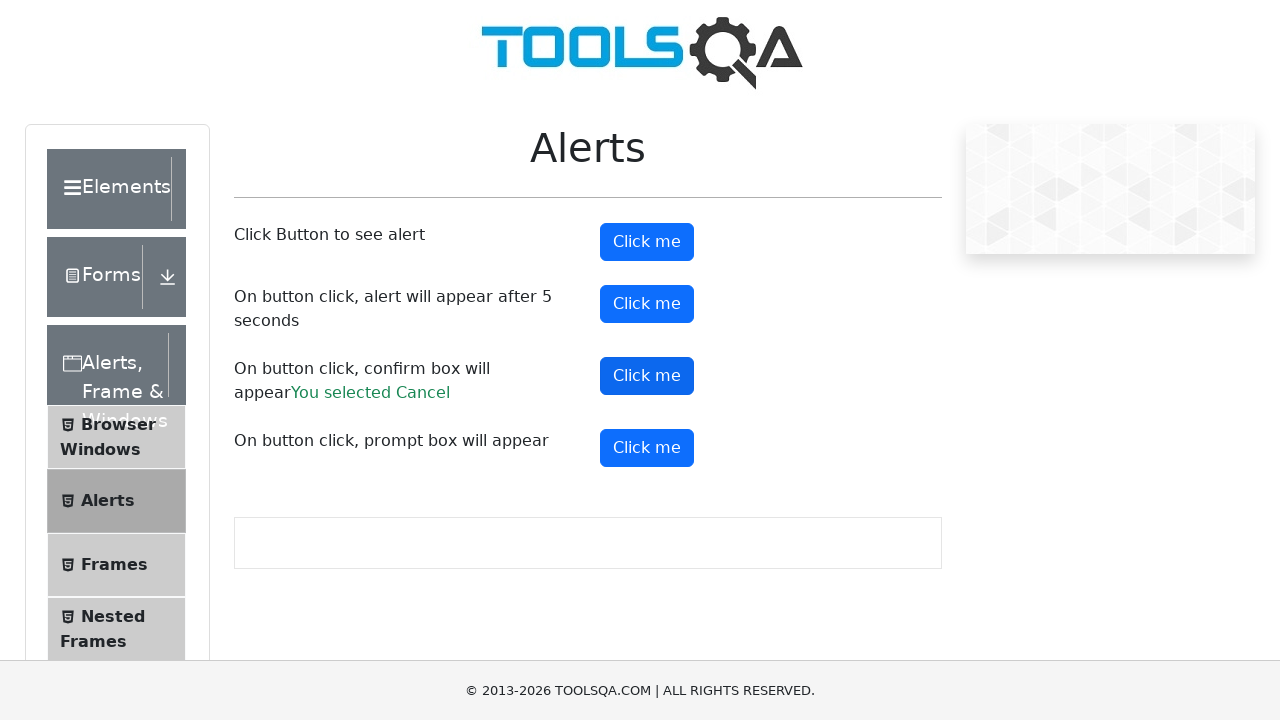

Waited for the confirm result message to appear
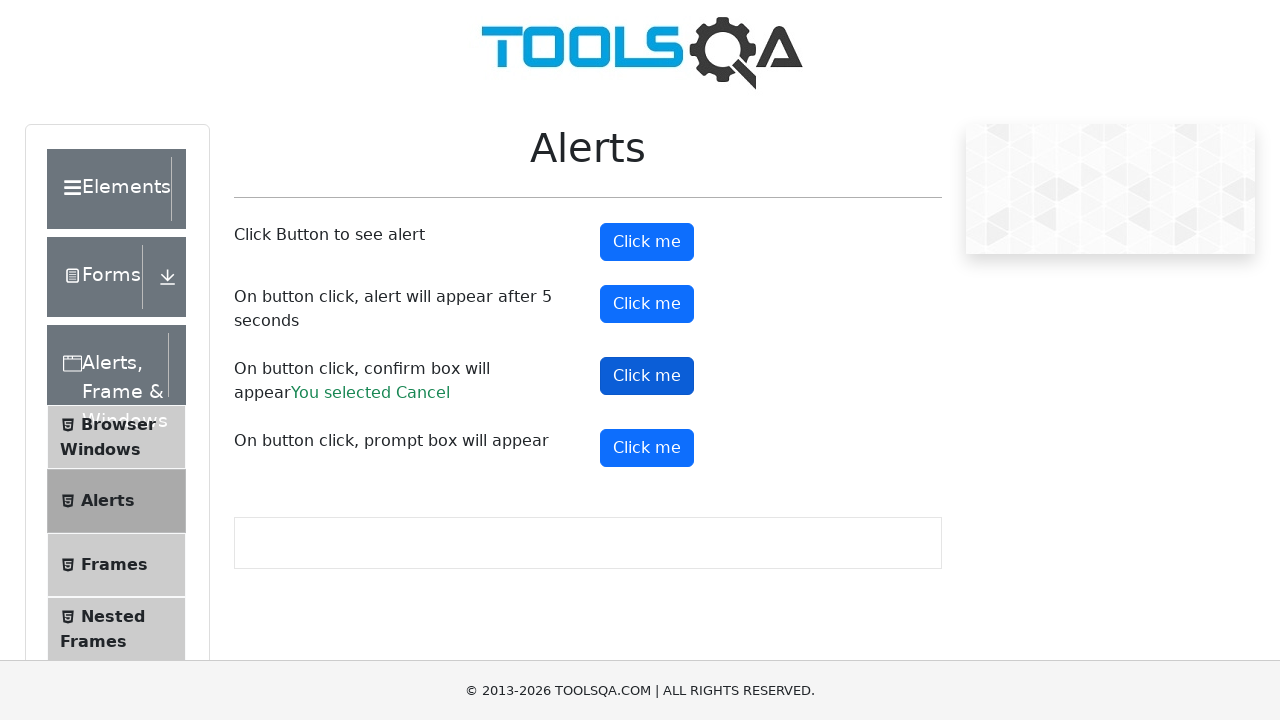

Retrieved the confirm result message text
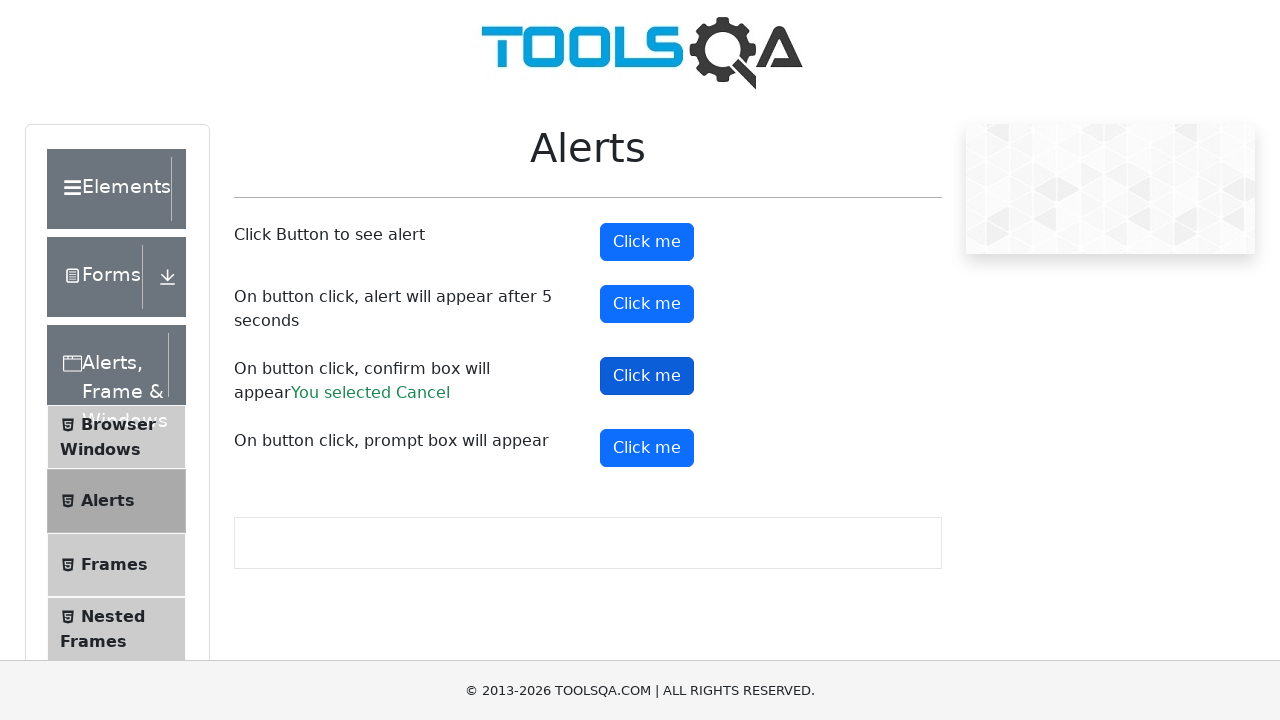

Verified that the cancel message 'You selected Cancel' appears in the result
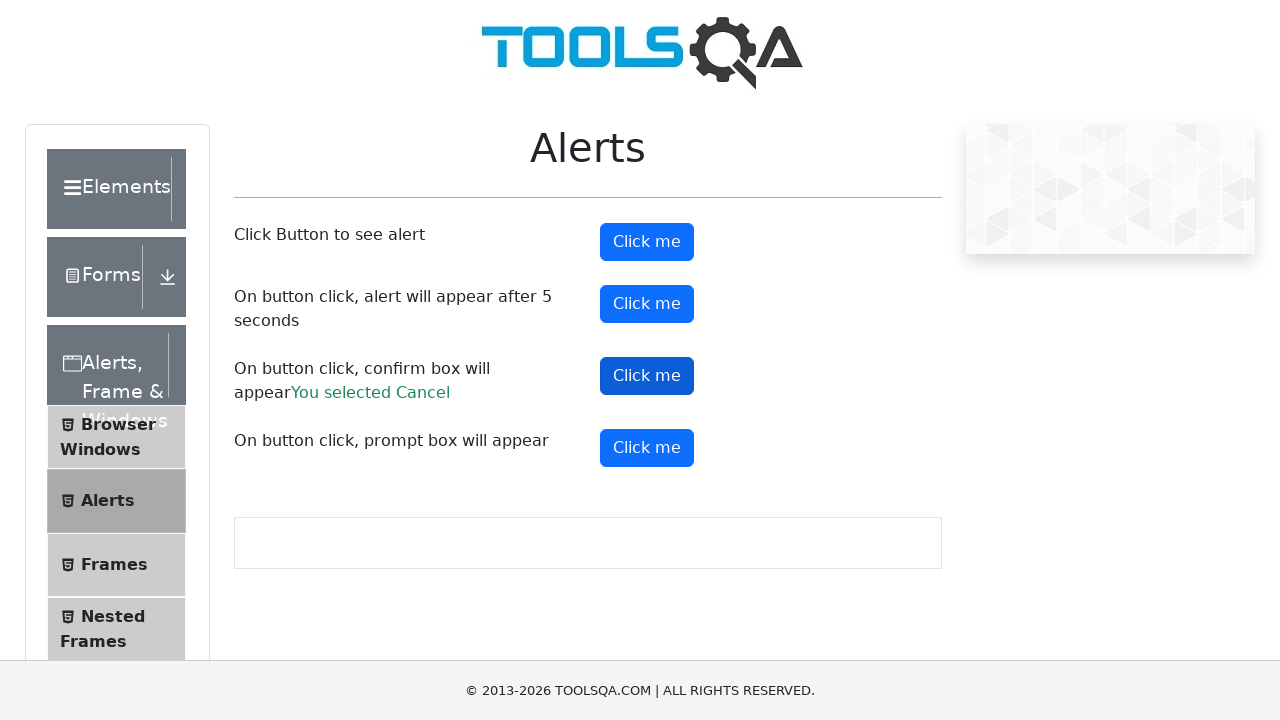

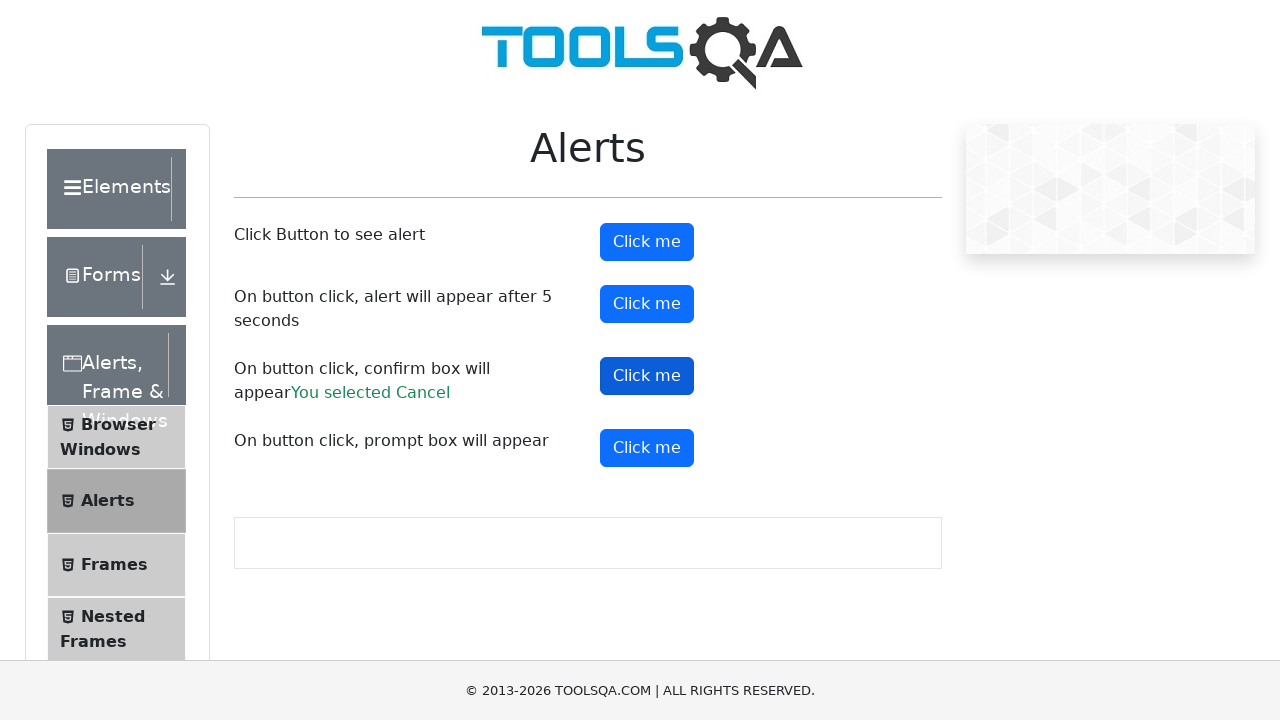